Tests editing a todo item by double-clicking, modifying text, and pressing Enter

Starting URL: https://demo.playwright.dev/todomvc

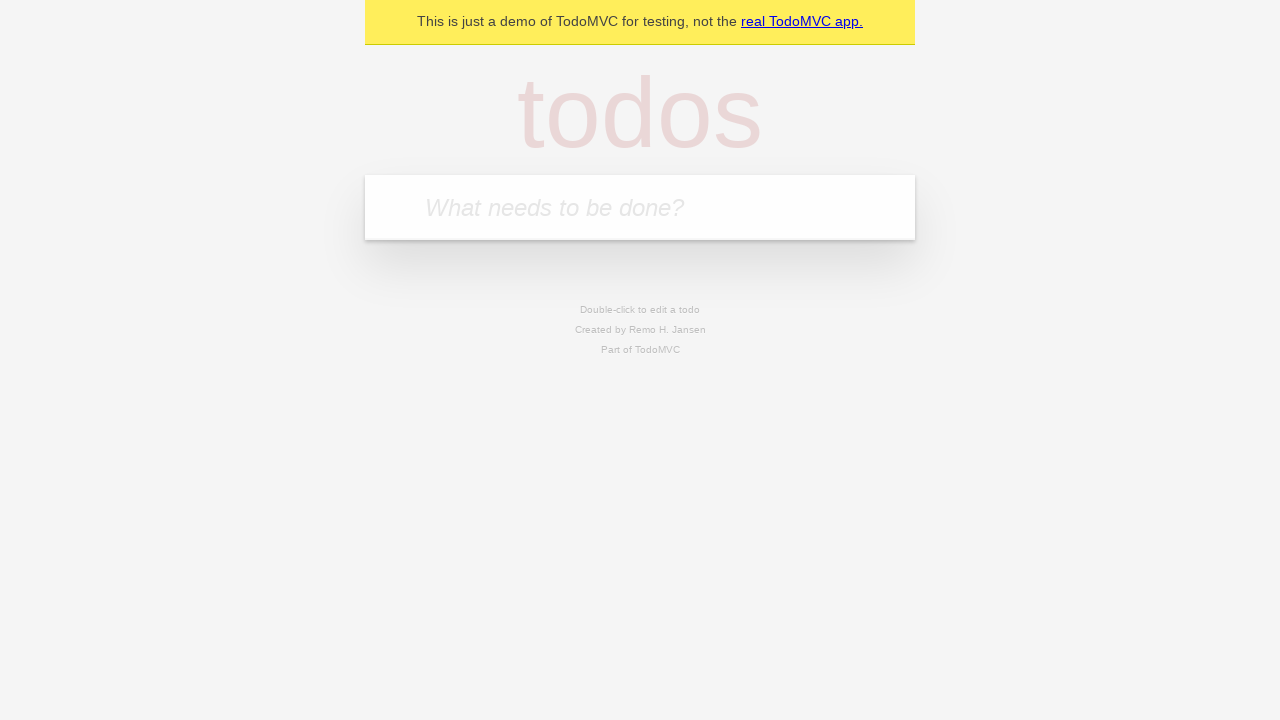

Navigated to TodoMVC demo application
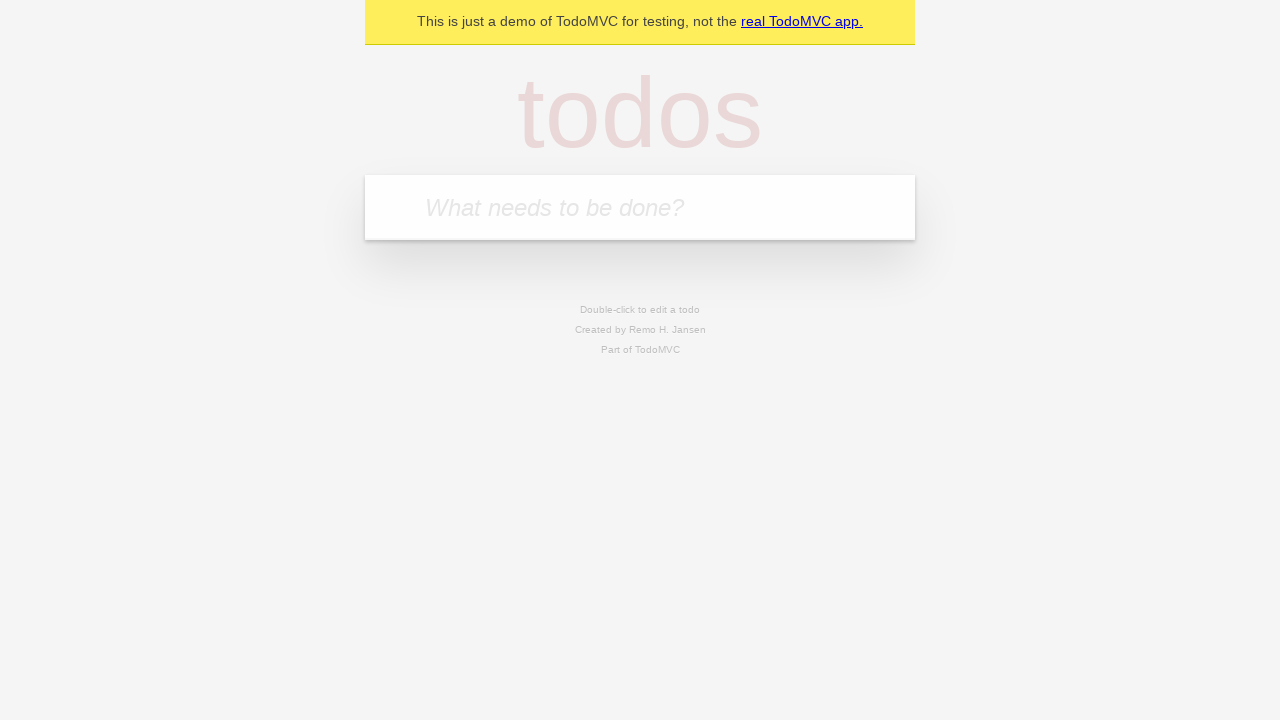

Located the new todo input field
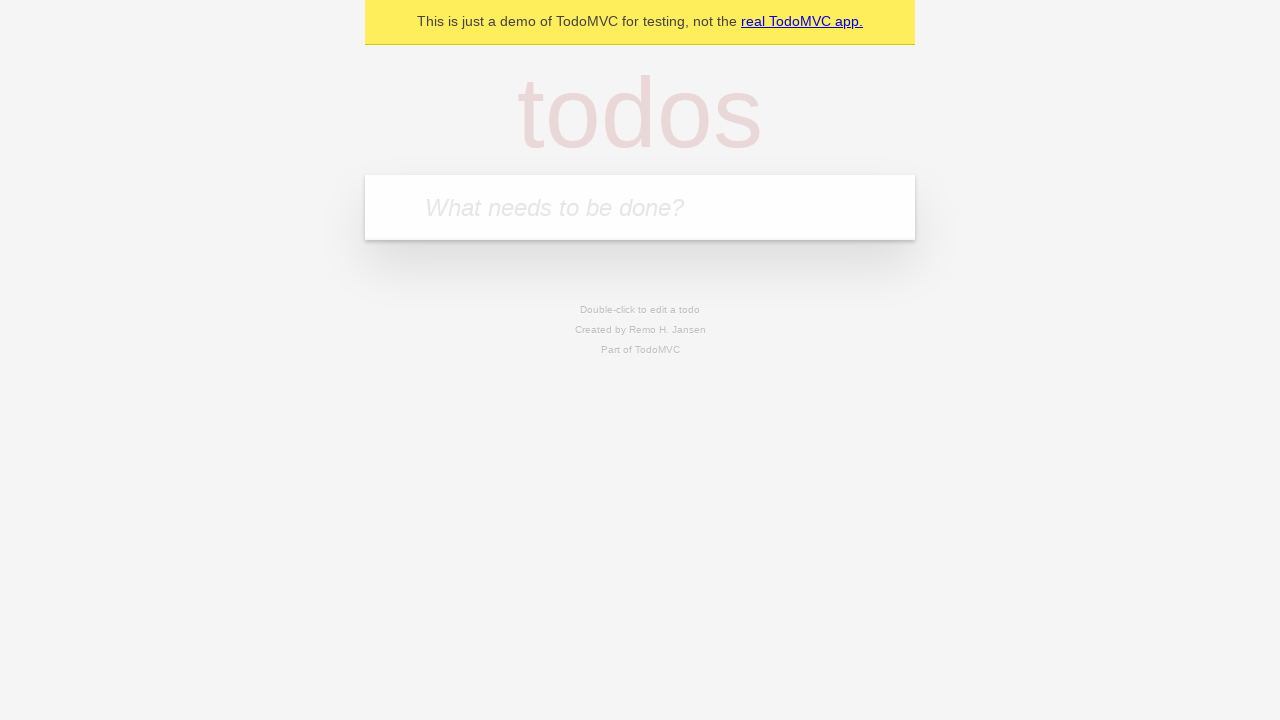

Filled first todo: 'buy some cheese' on internal:attr=[placeholder="What needs to be done?"i]
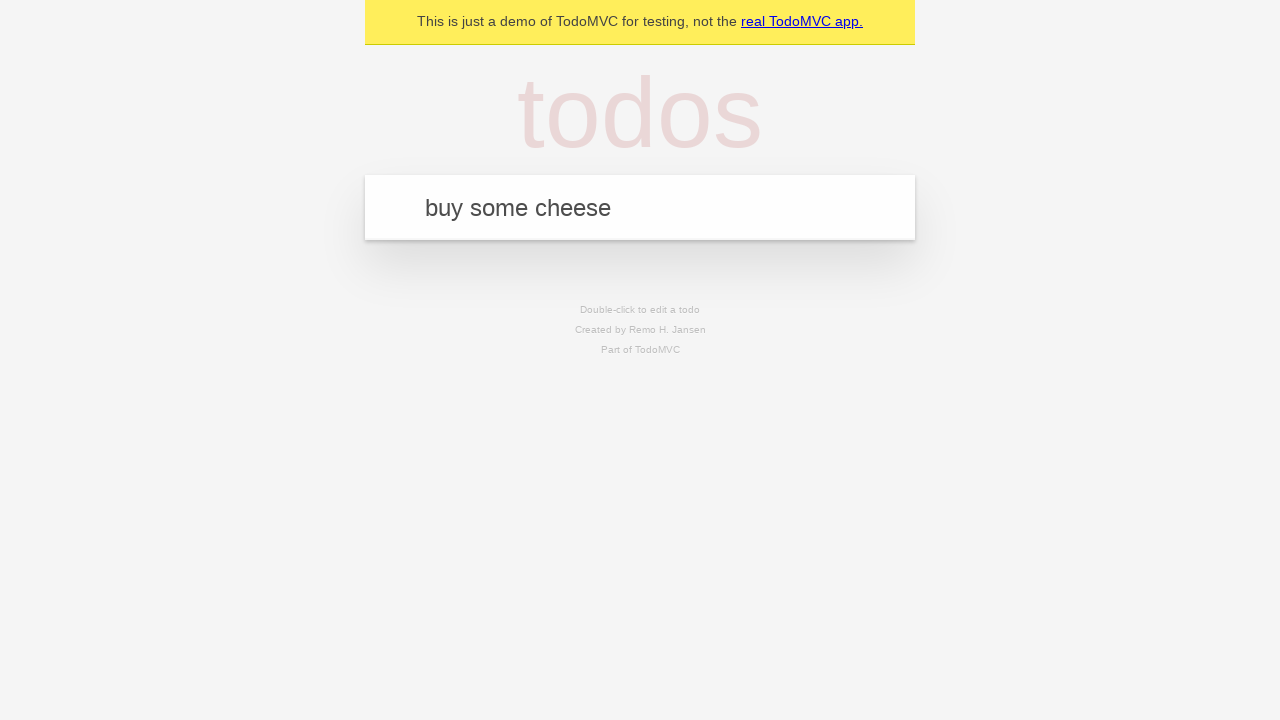

Pressed Enter to create first todo on internal:attr=[placeholder="What needs to be done?"i]
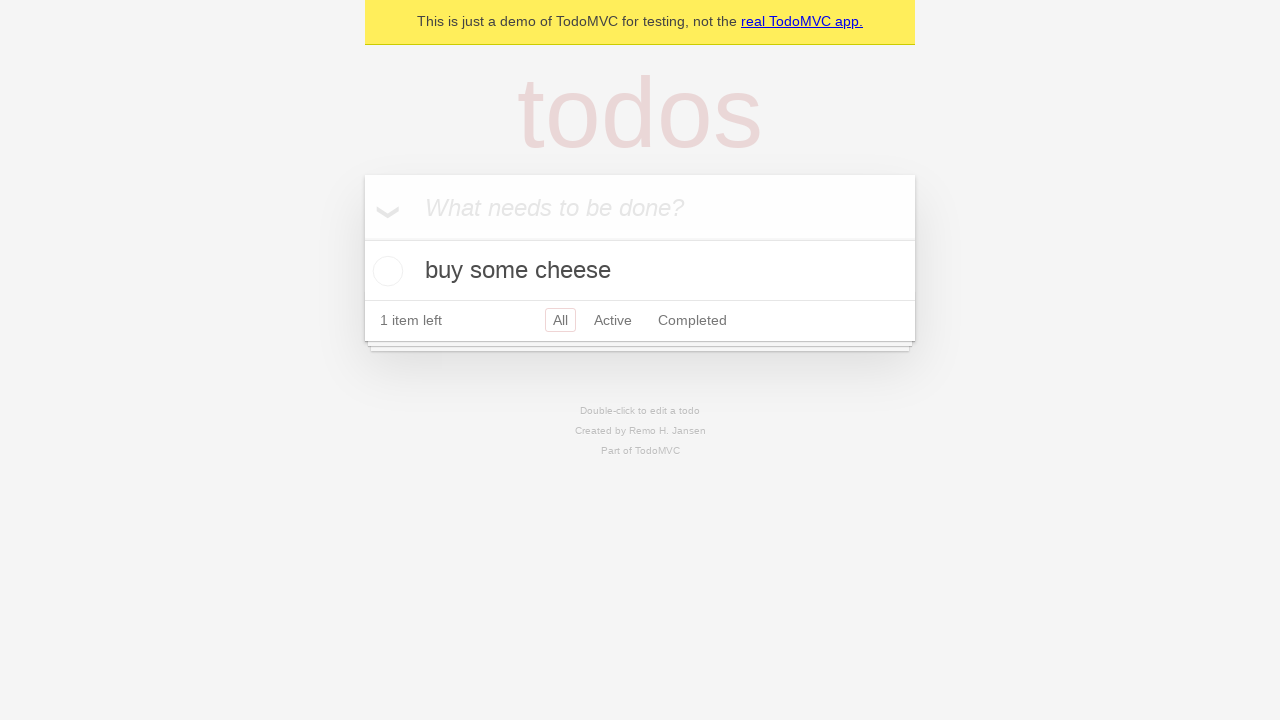

Filled second todo: 'feed the cat' on internal:attr=[placeholder="What needs to be done?"i]
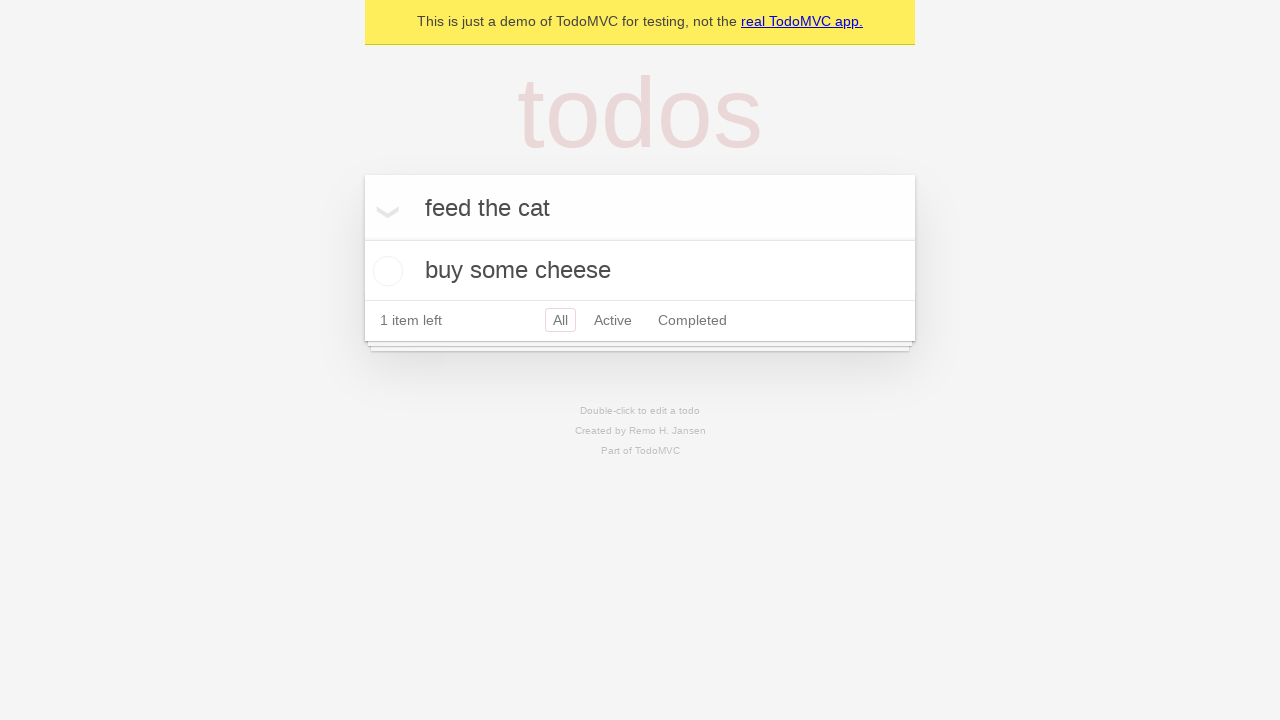

Pressed Enter to create second todo on internal:attr=[placeholder="What needs to be done?"i]
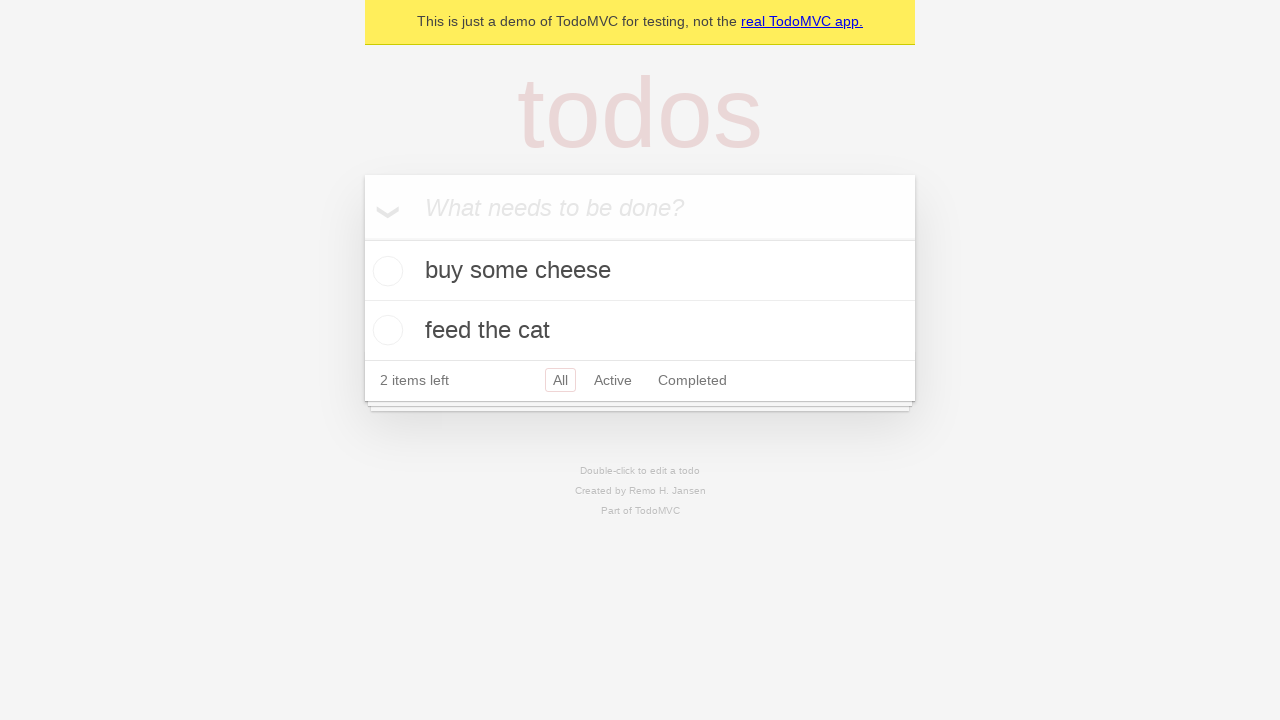

Filled third todo: 'book a doctors appointment' on internal:attr=[placeholder="What needs to be done?"i]
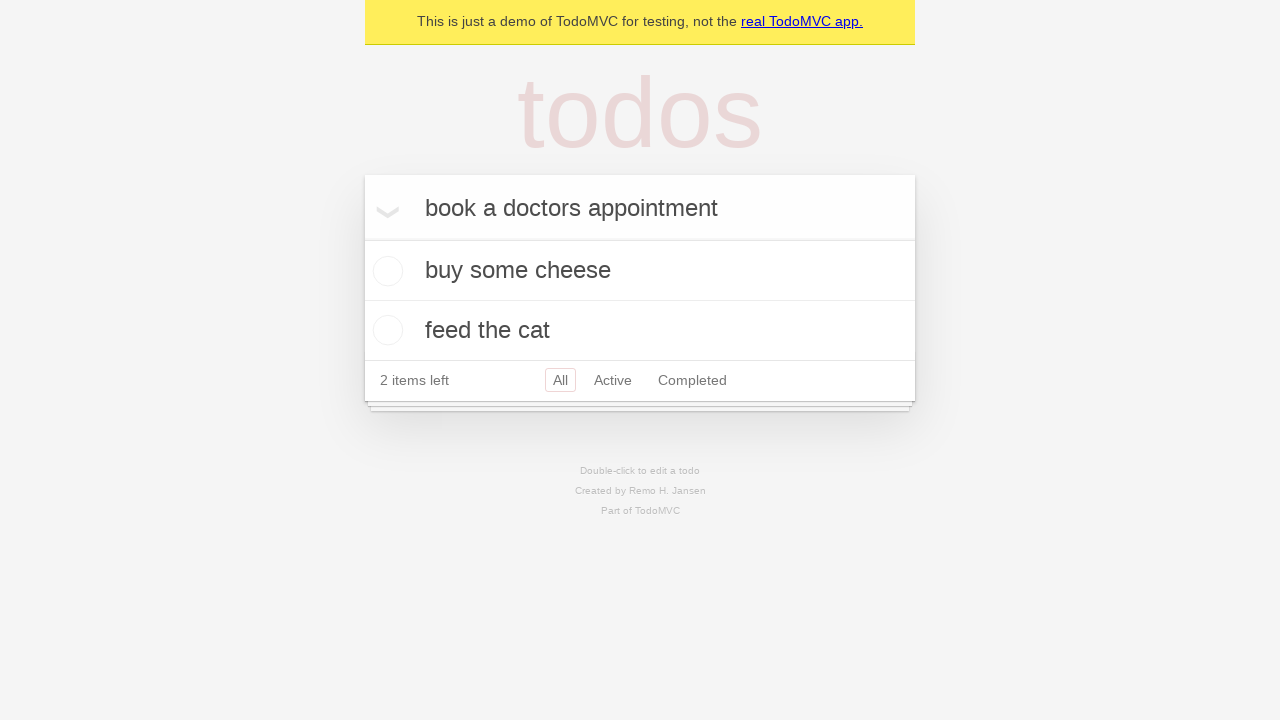

Pressed Enter to create third todo on internal:attr=[placeholder="What needs to be done?"i]
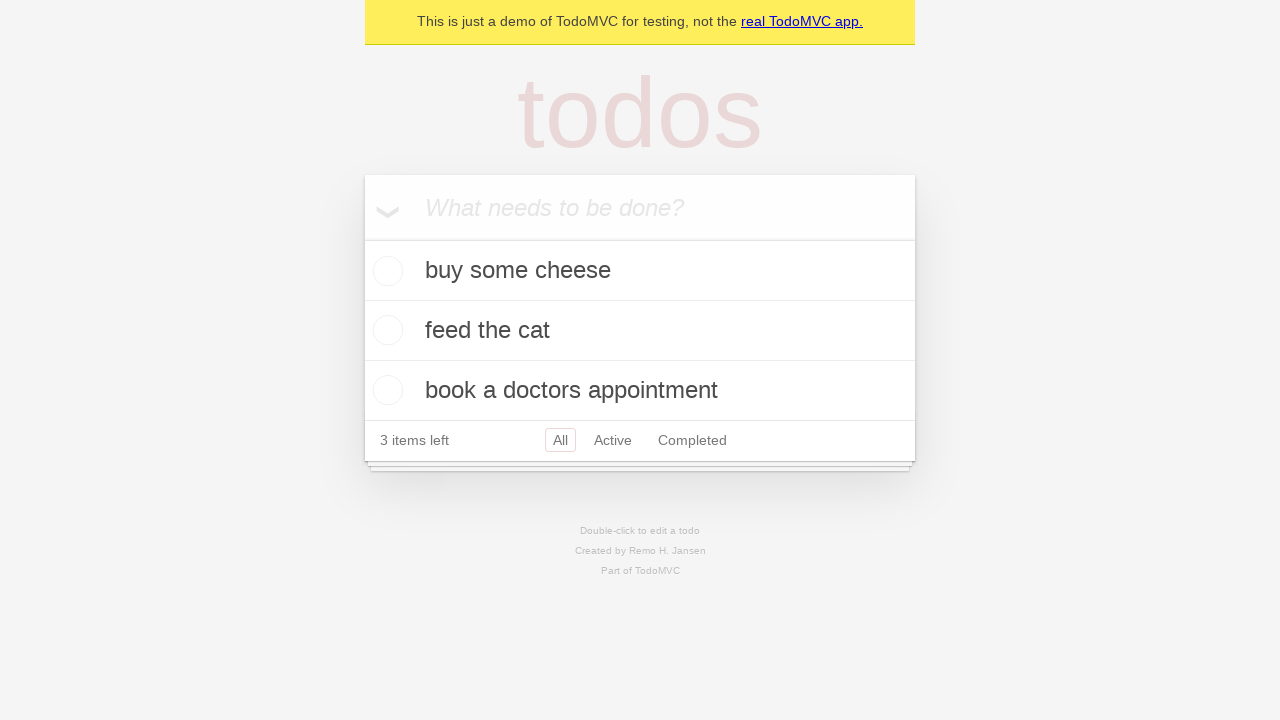

Located all todo items
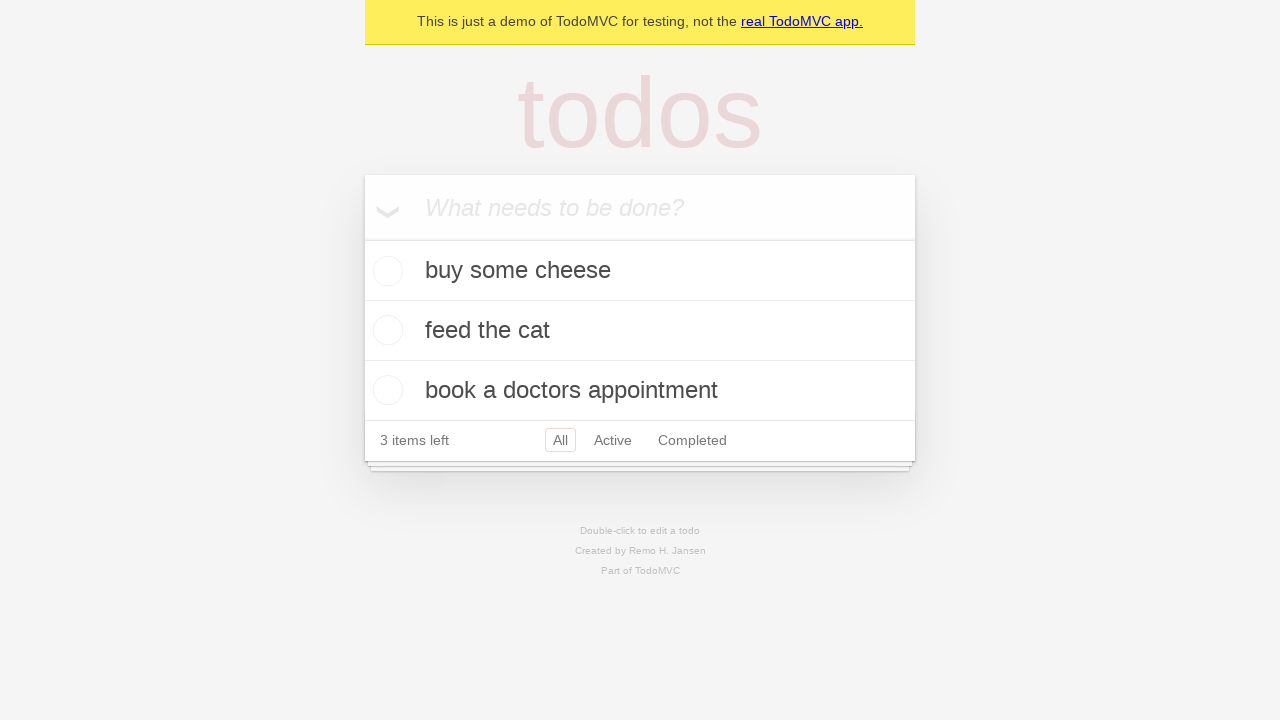

Selected second todo item
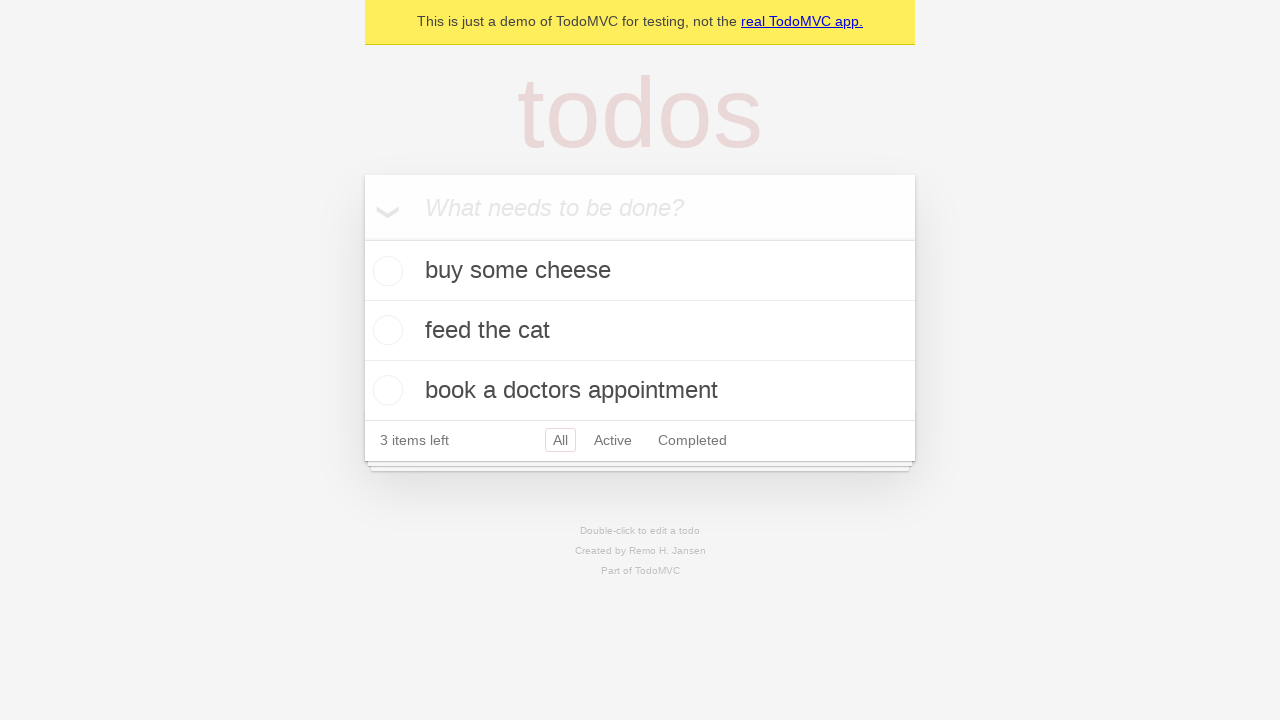

Double-clicked second todo to enter edit mode at (640, 331) on internal:testid=[data-testid="todo-item"s] >> nth=1
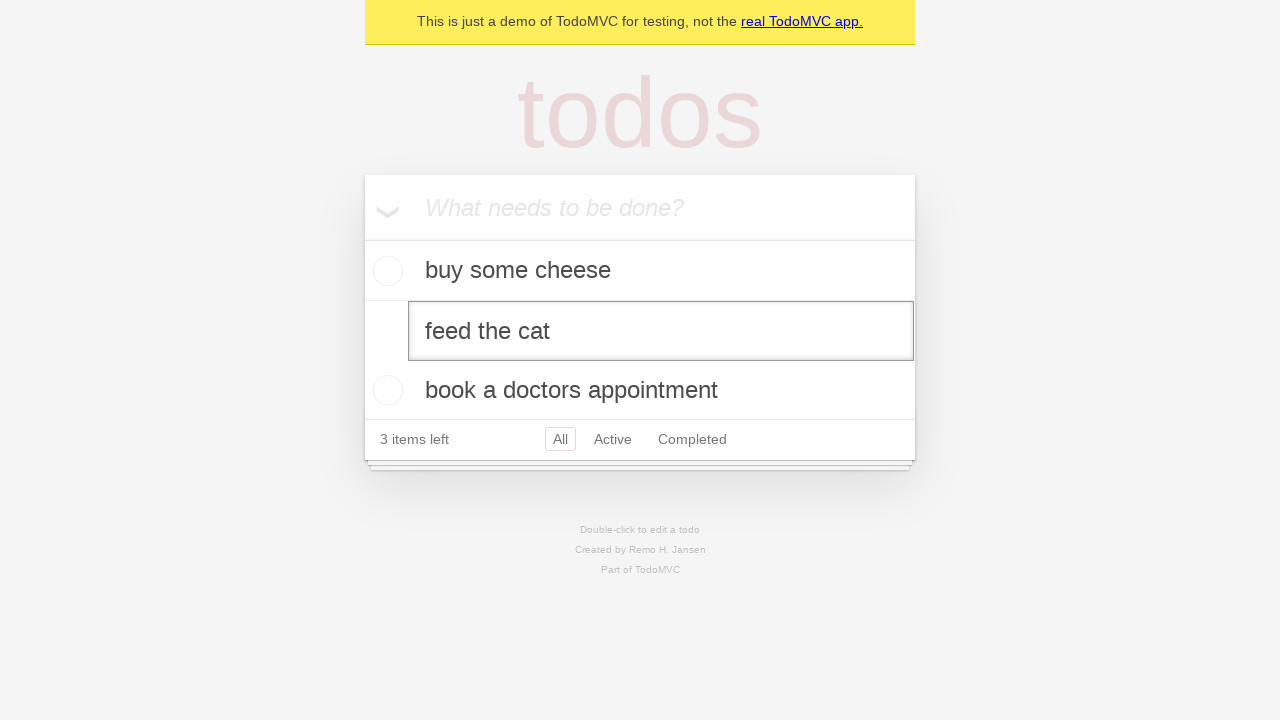

Modified todo text to 'buy some sausages' on internal:testid=[data-testid="todo-item"s] >> nth=1 >> internal:role=textbox[nam
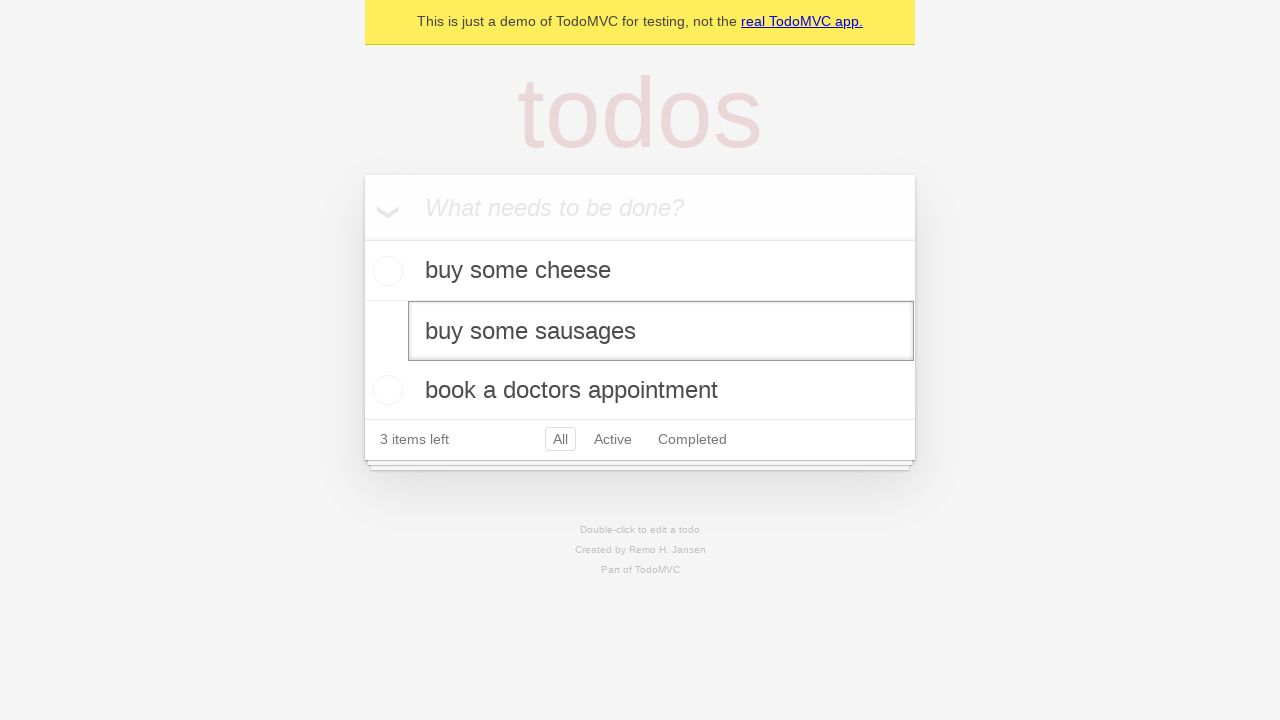

Pressed Enter to save edited todo on internal:testid=[data-testid="todo-item"s] >> nth=1 >> internal:role=textbox[nam
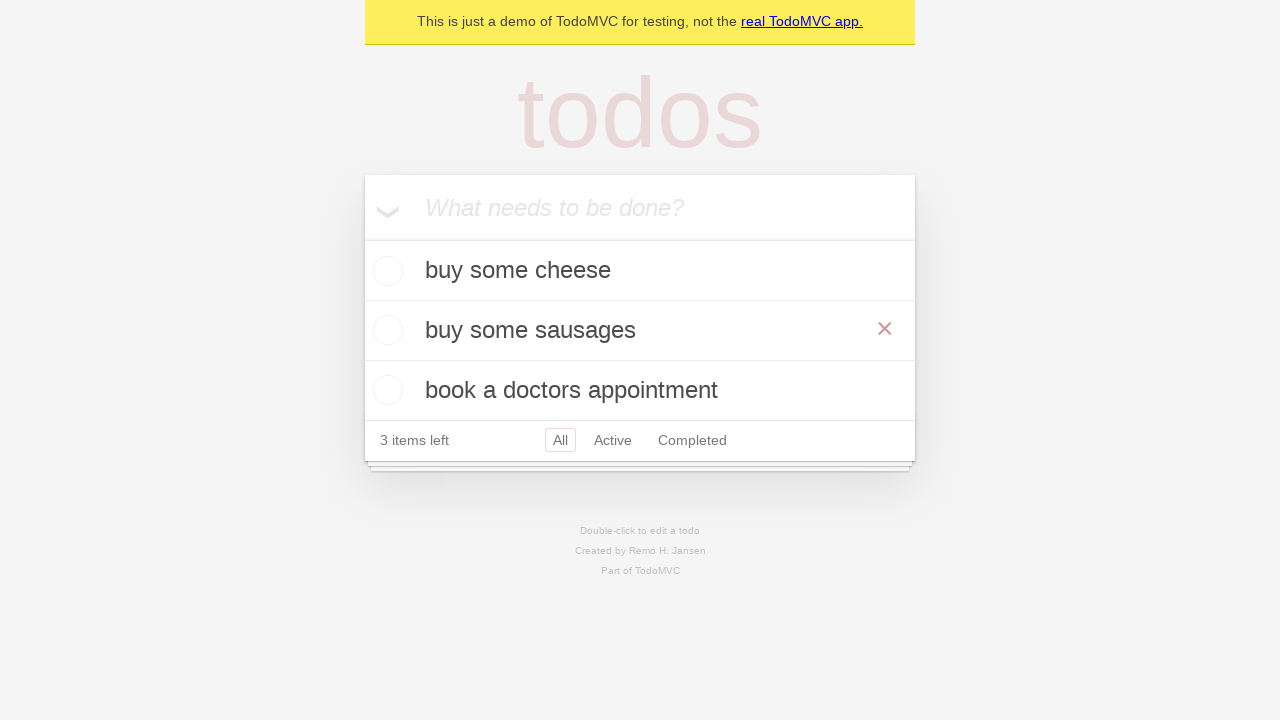

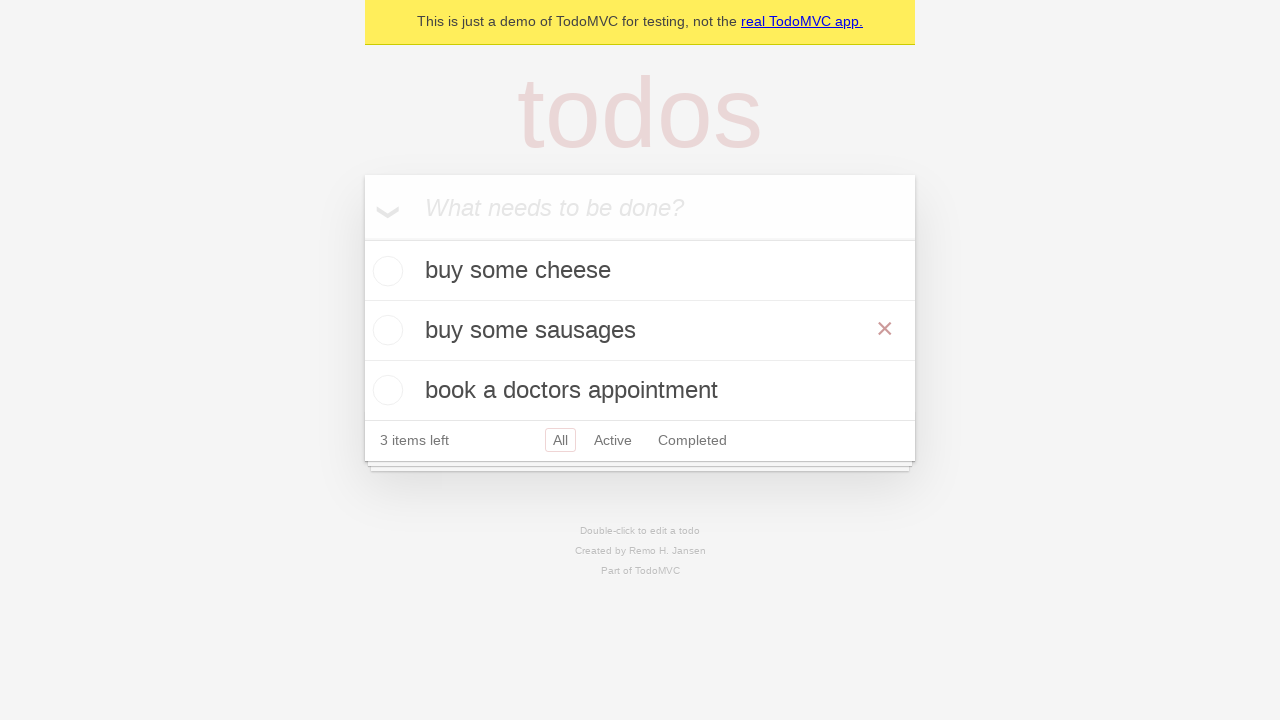